Tests user registration functionality on DemoBlaze website by clicking sign up button, filling username and password fields, and submitting the form

Starting URL: https://www.demoblaze.com/index.html

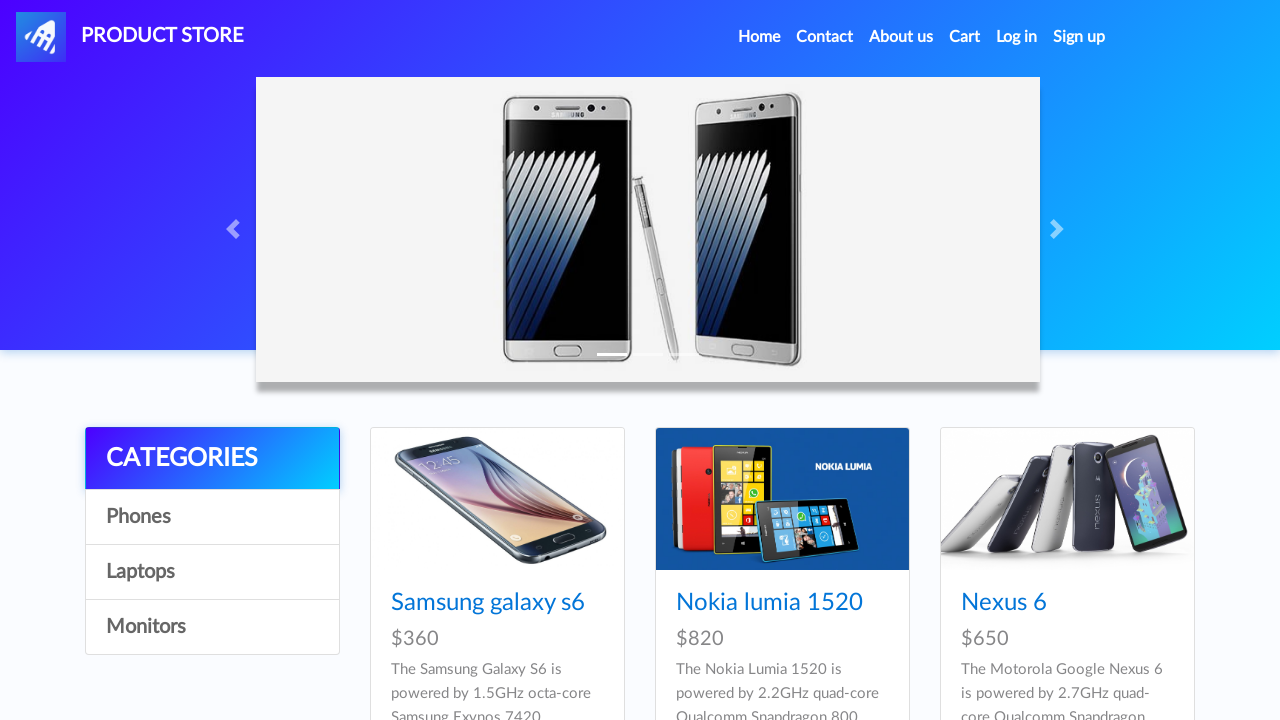

Clicked sign up button to open registration modal at (1079, 37) on #signin2
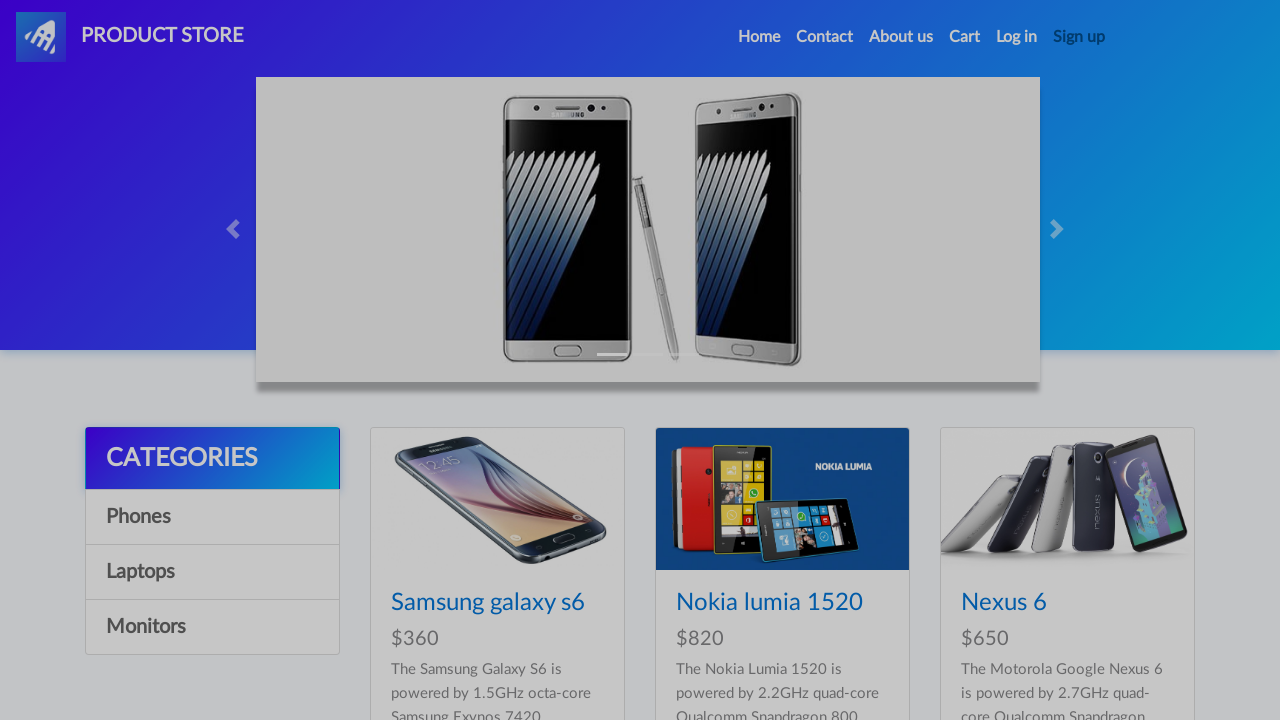

Registration modal appeared with username field visible
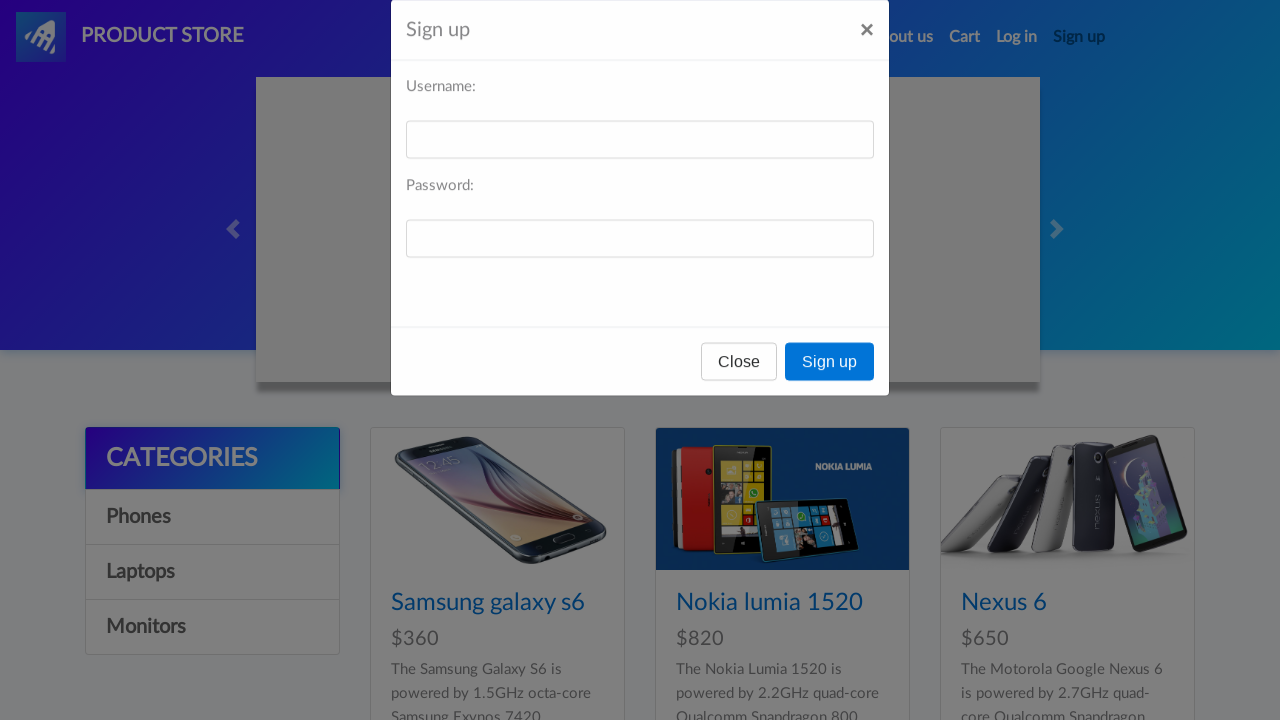

Filled username field with 'testuser892347' on #sign-username
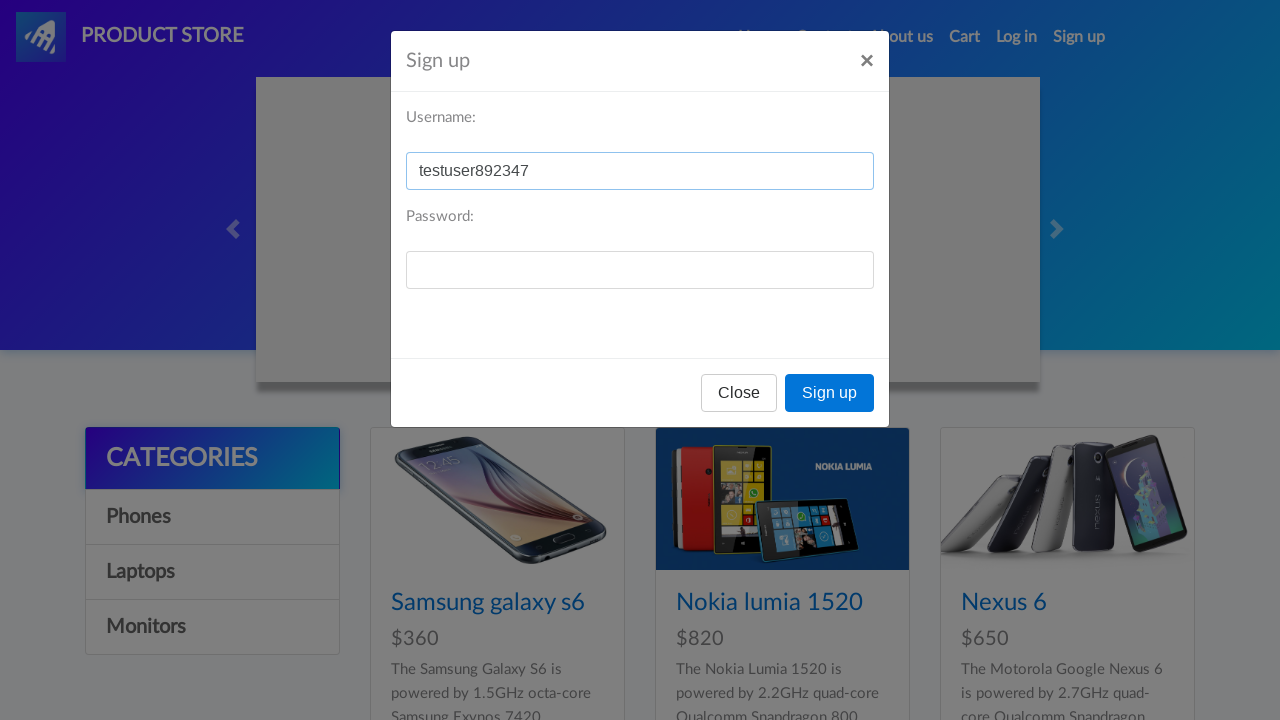

Filled password field with 'testpass123' on #sign-password
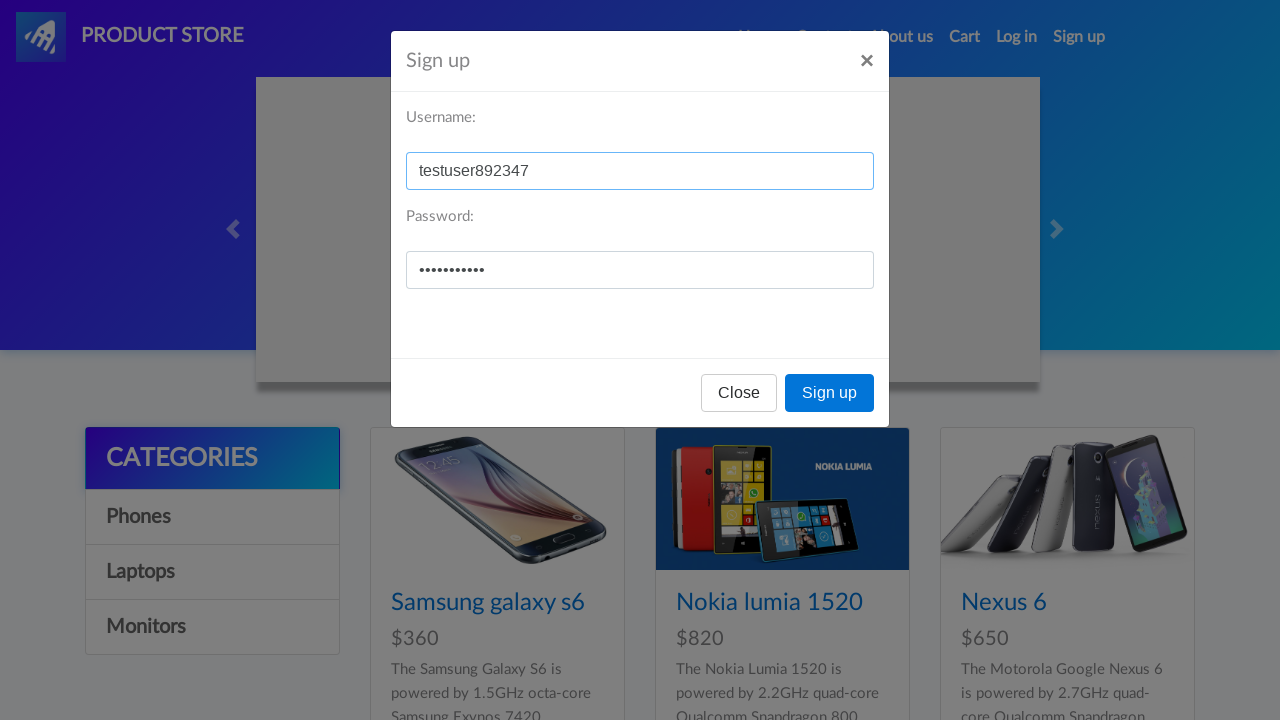

Clicked sign up button to submit registration form at (830, 393) on #signInModal > div > div > div.modal-footer > button.btn.btn-primary
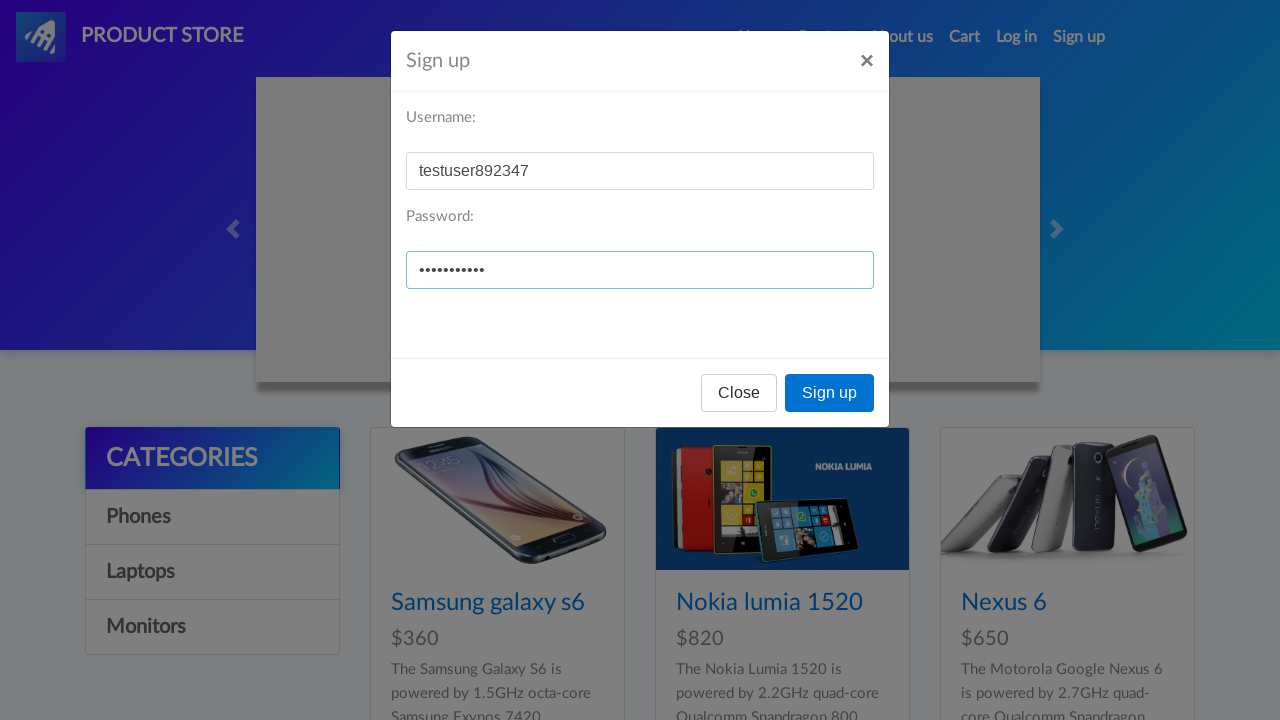

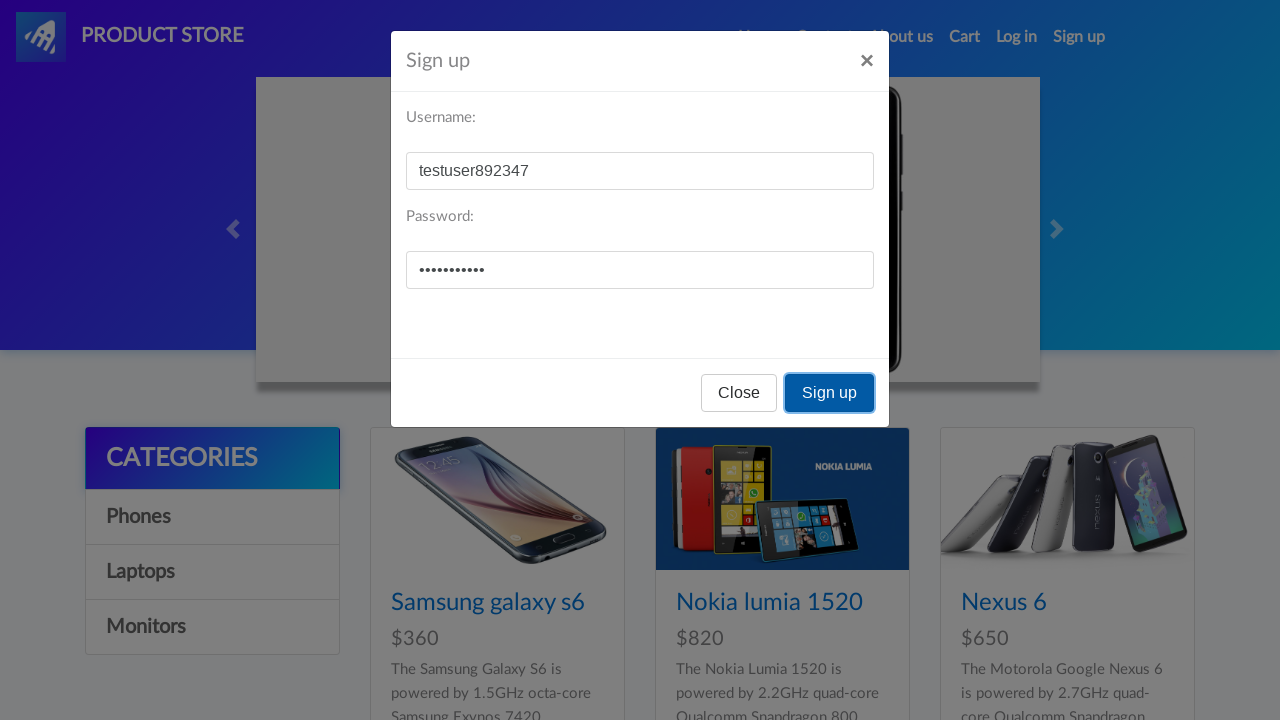